Tests download functionality by clicking the download button

Starting URL: https://demoqa.com/upload-download

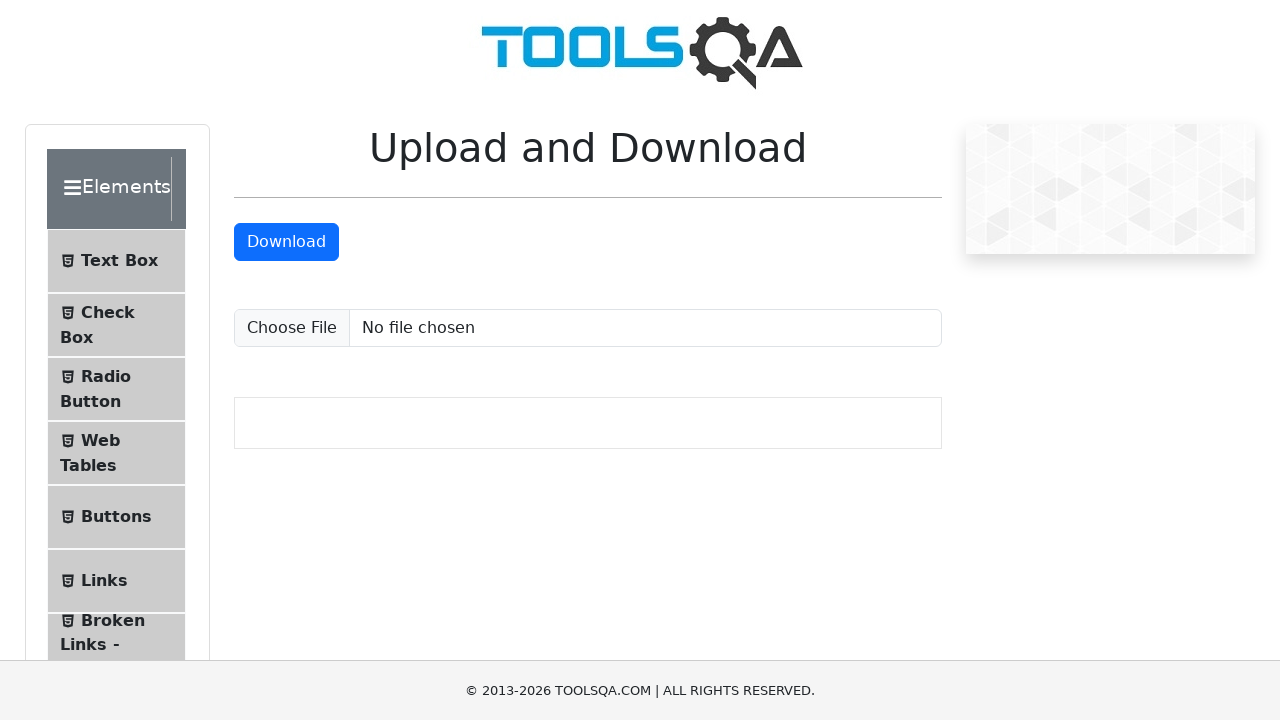

Clicked download button at (286, 242) on #downloadButton
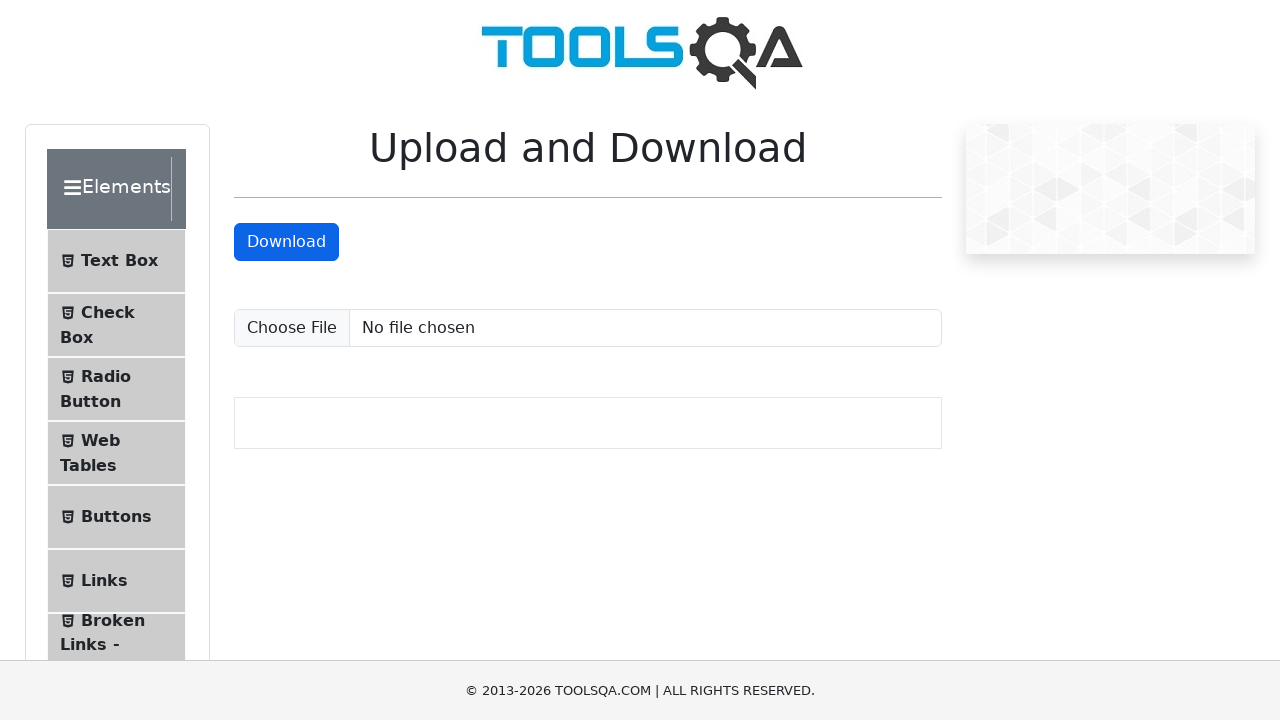

Waited 2 seconds for download to initiate
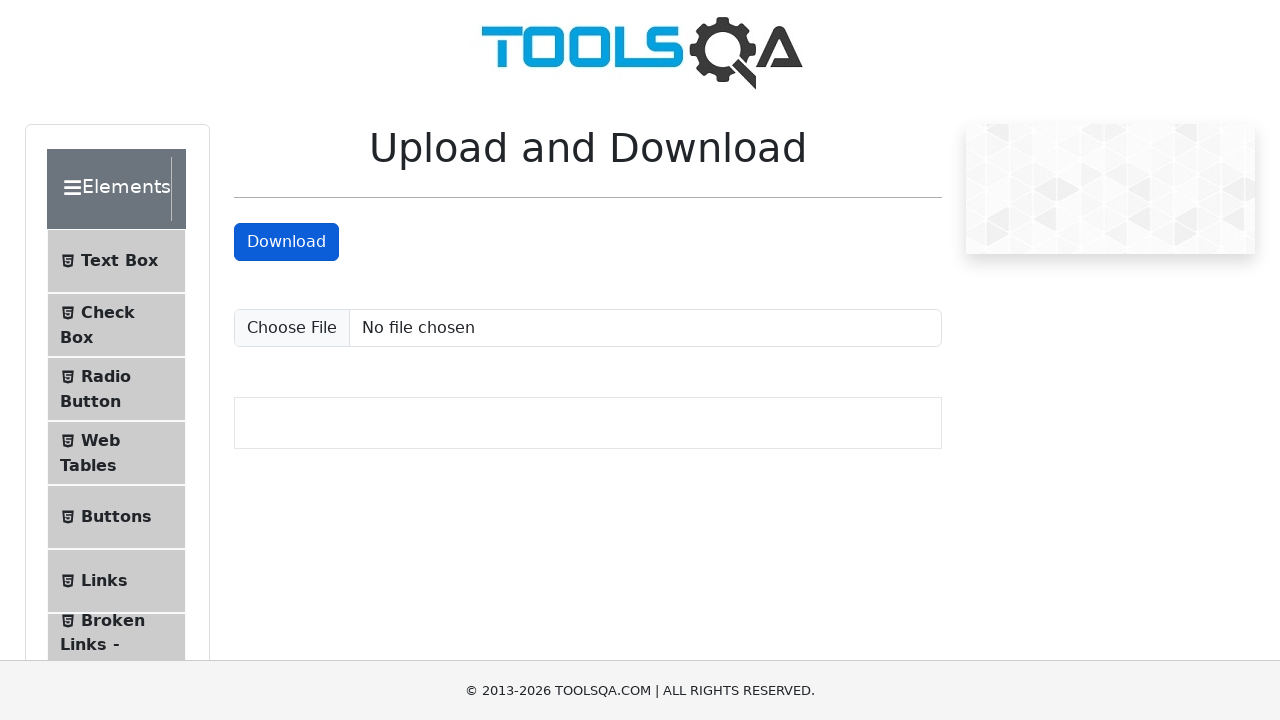

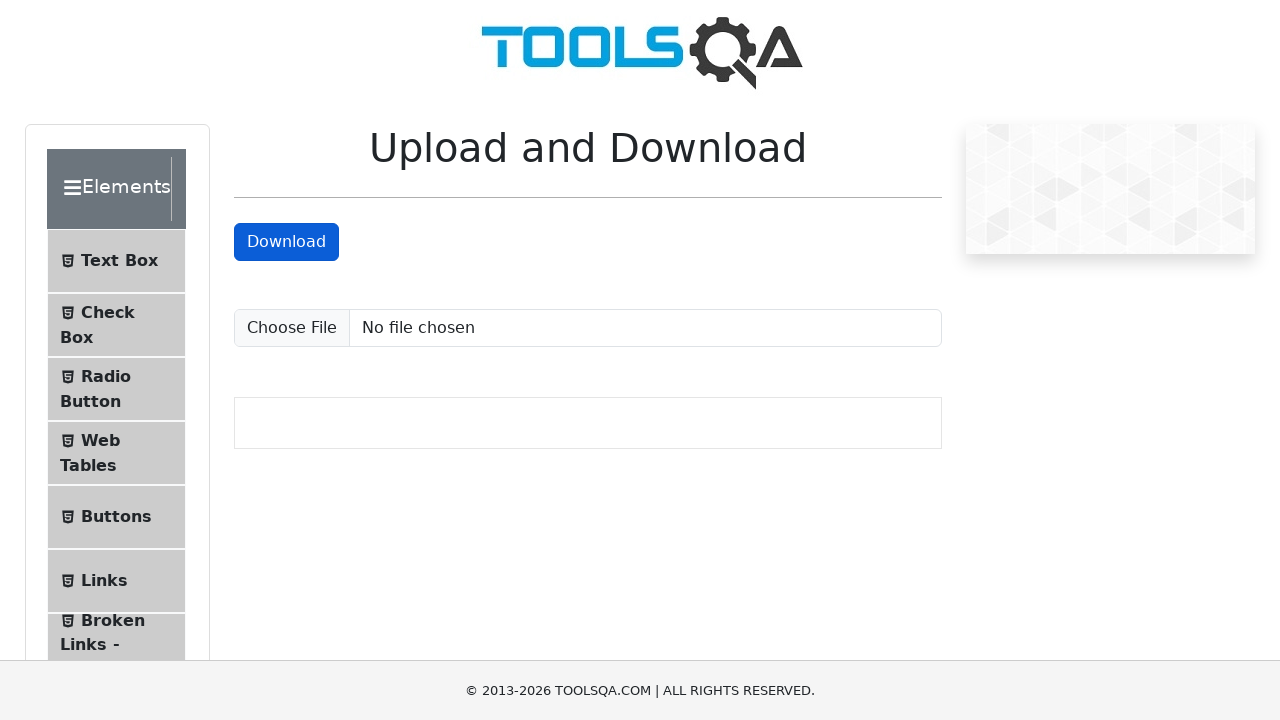